Tests the Playwright documentation site by clicking the "Get started" link and verifying navigation to the intro page

Starting URL: https://playwright.dev/

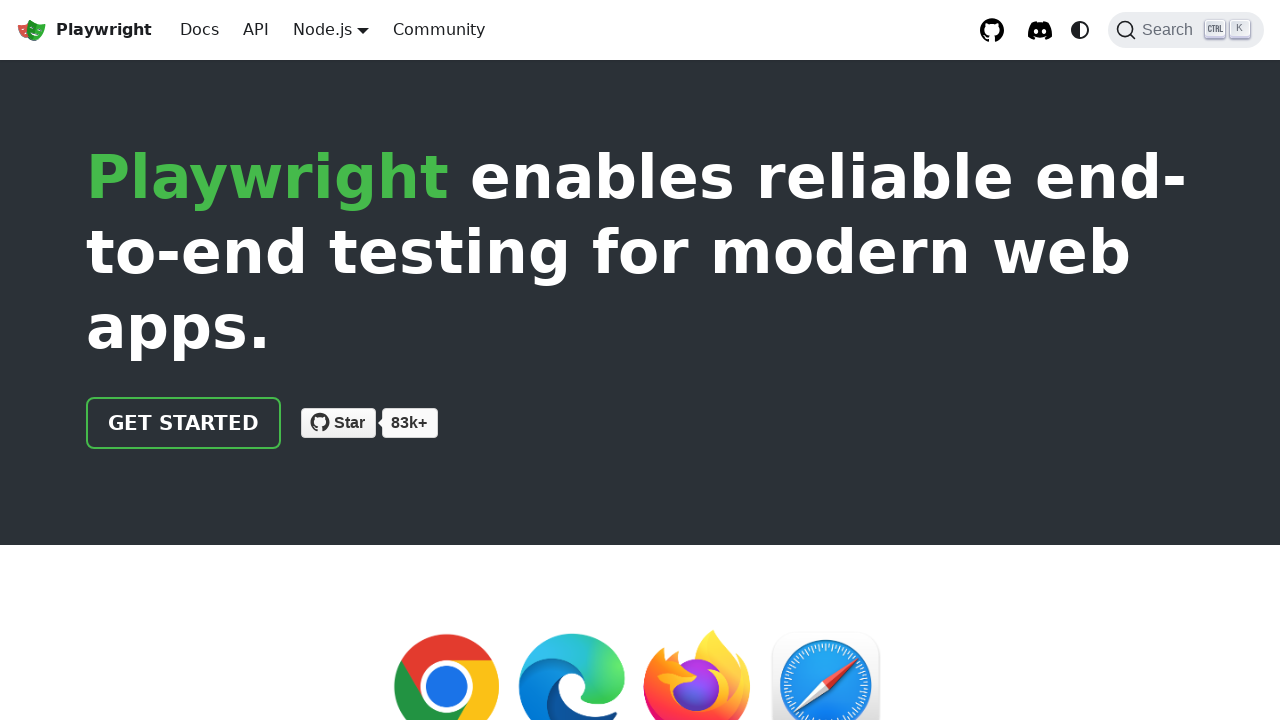

Clicked the 'Get started' link on Playwright documentation homepage at (184, 423) on internal:role=link[name="Get started"i]
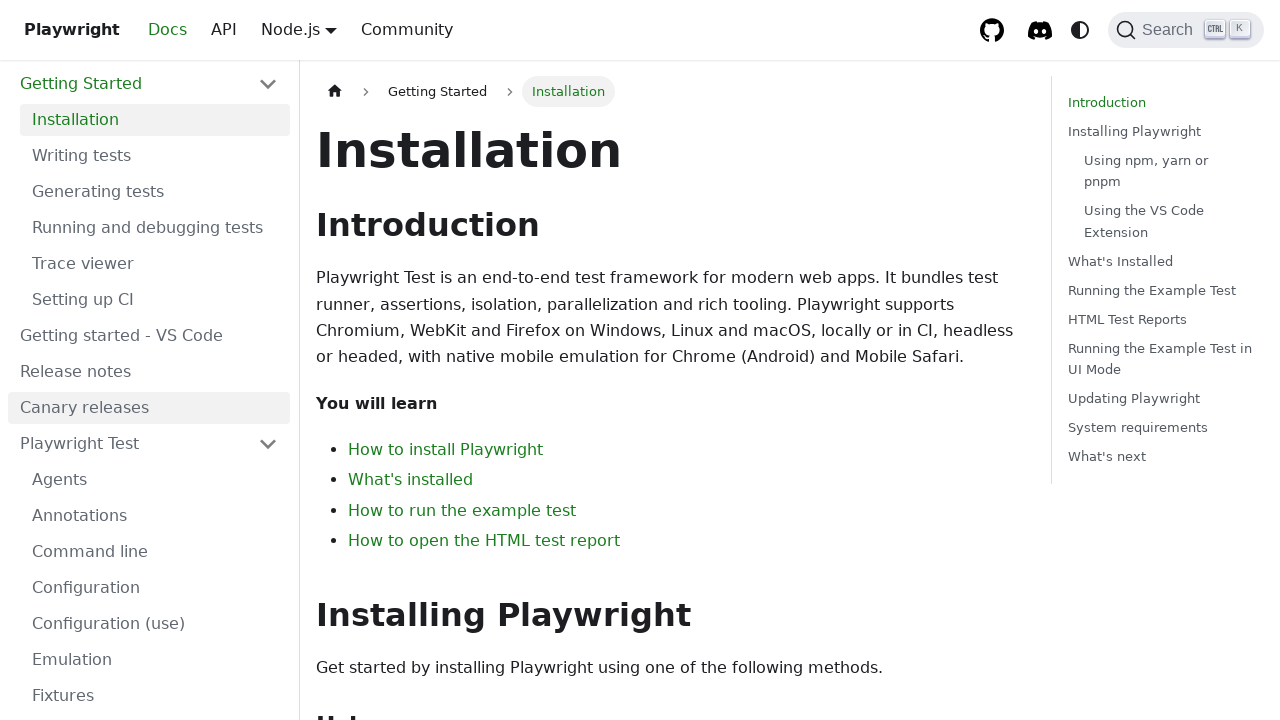

Verified navigation to intro page - URL contains '/intro'
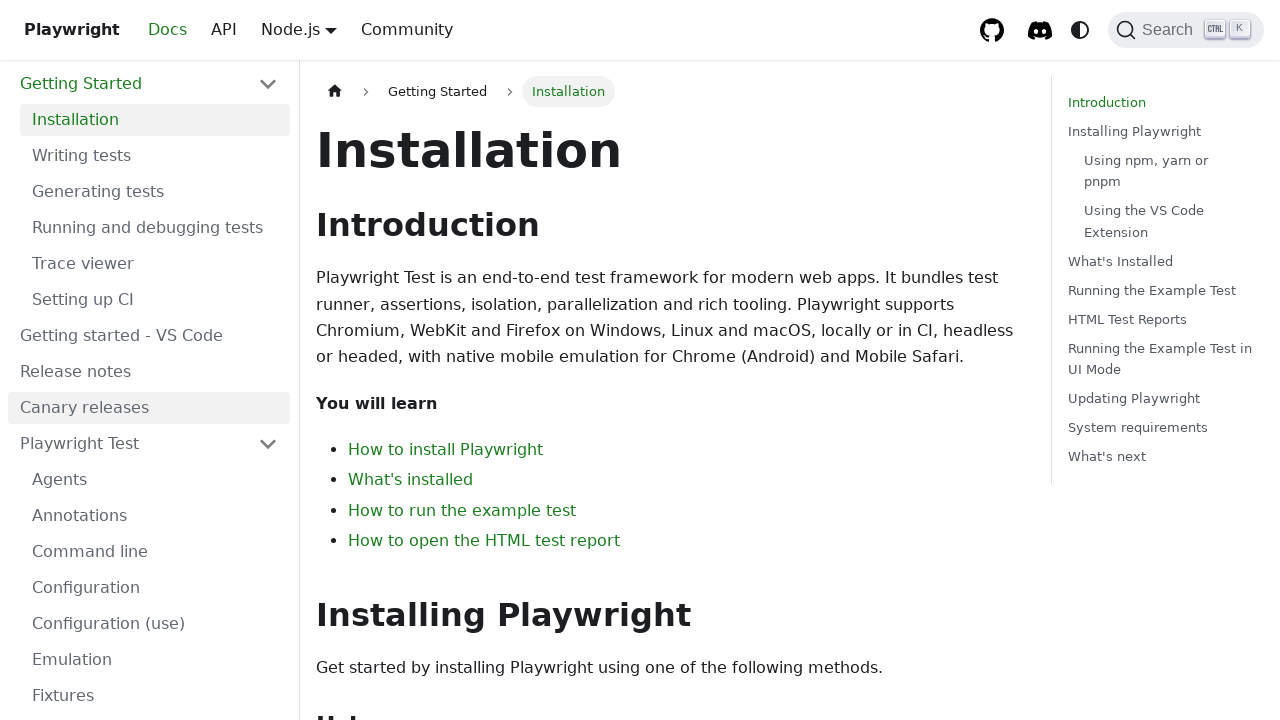

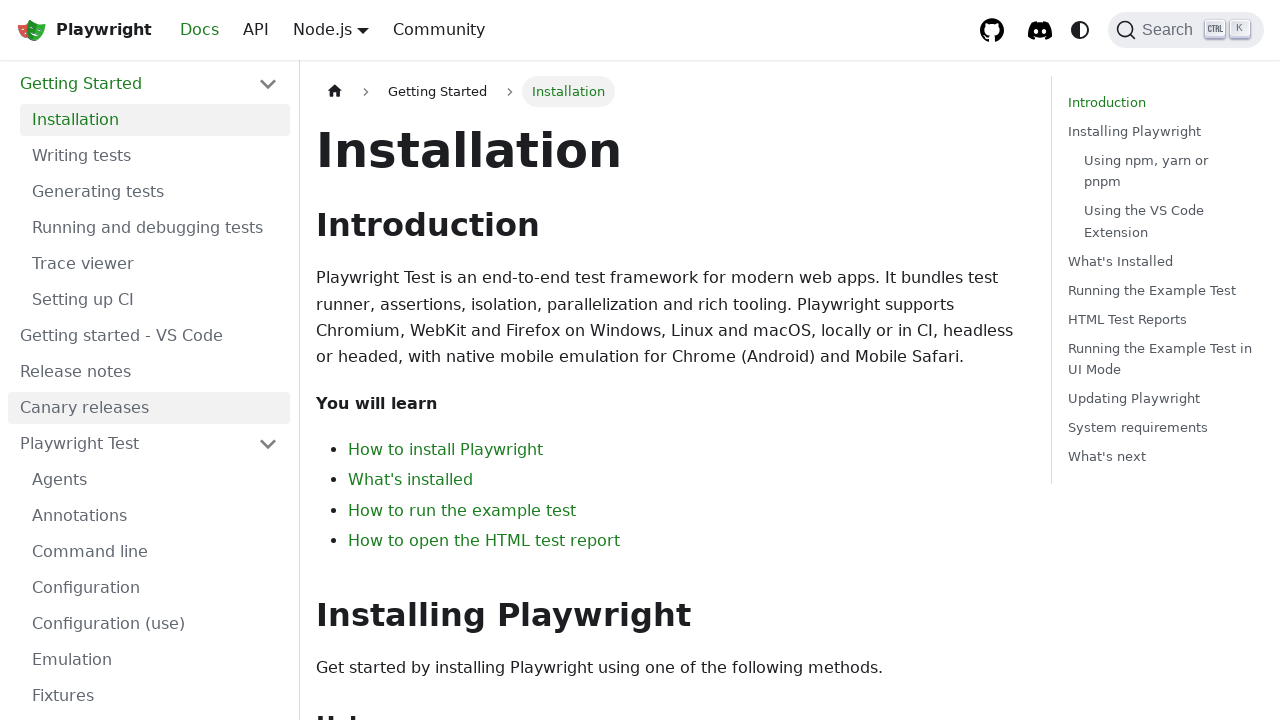